Tests handling of browser prompt dialog by entering text and clicking OK.

Starting URL: https://testpages.eviltester.com/styled/alerts/alert-test.html

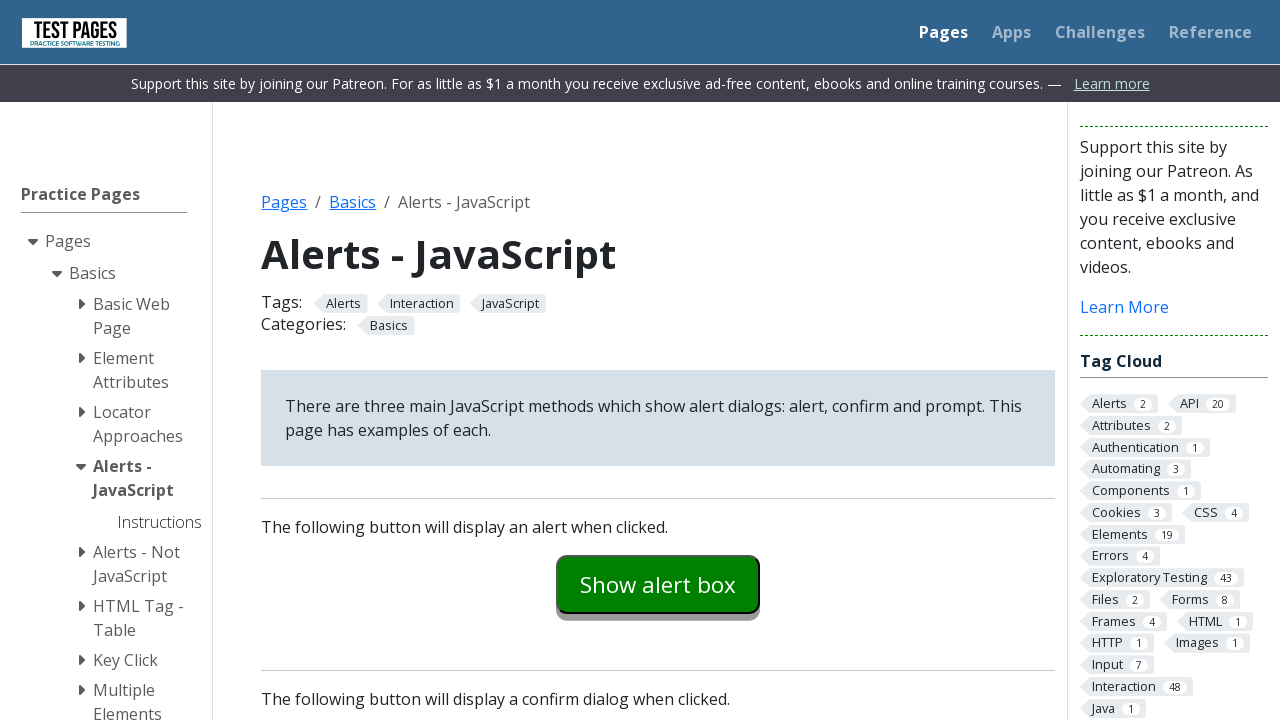

Registered dialog handler to accept prompt with 'some random input'
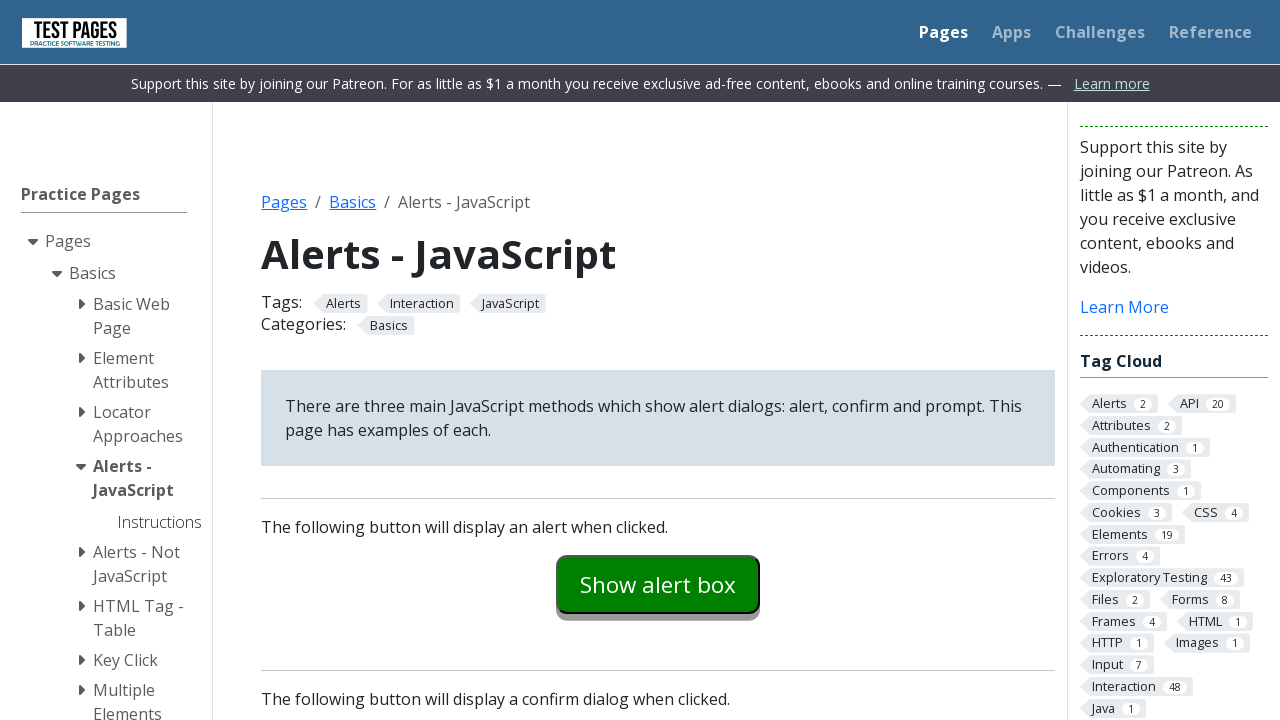

Clicked the prompt example button at (658, 360) on #promptexample
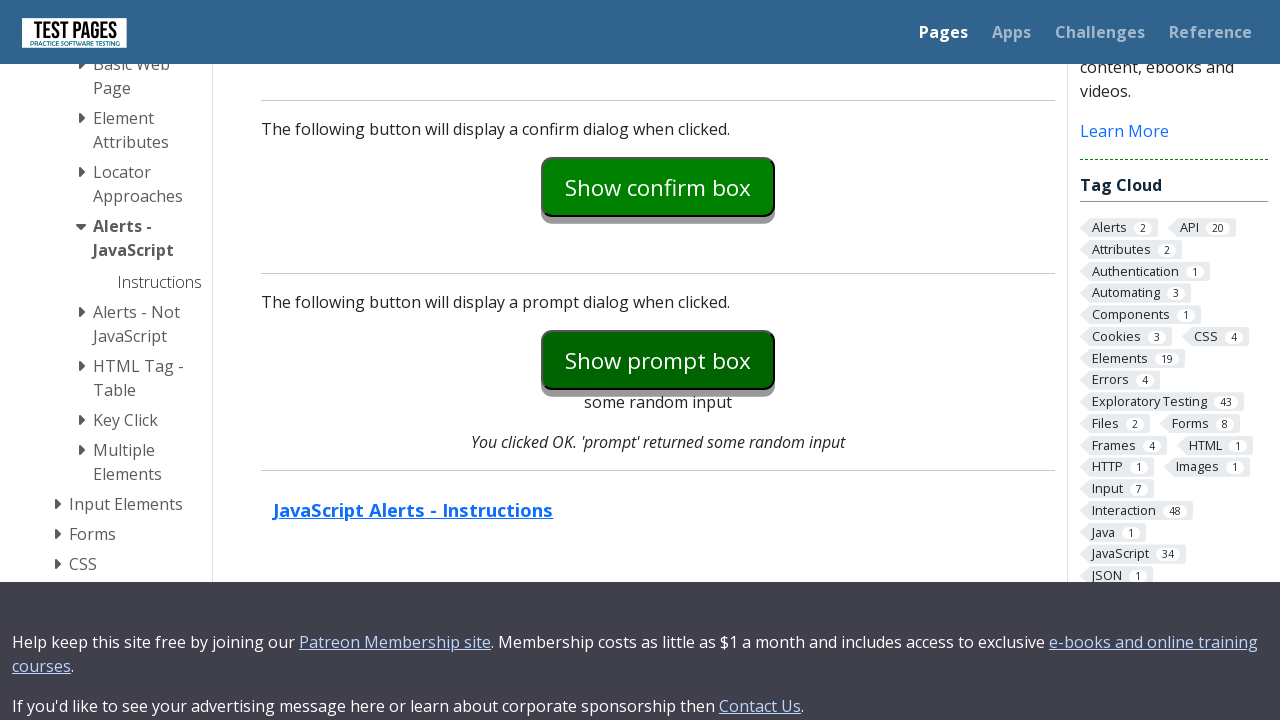

Verified prompt explanation text updated to confirm OK was clicked with correct input
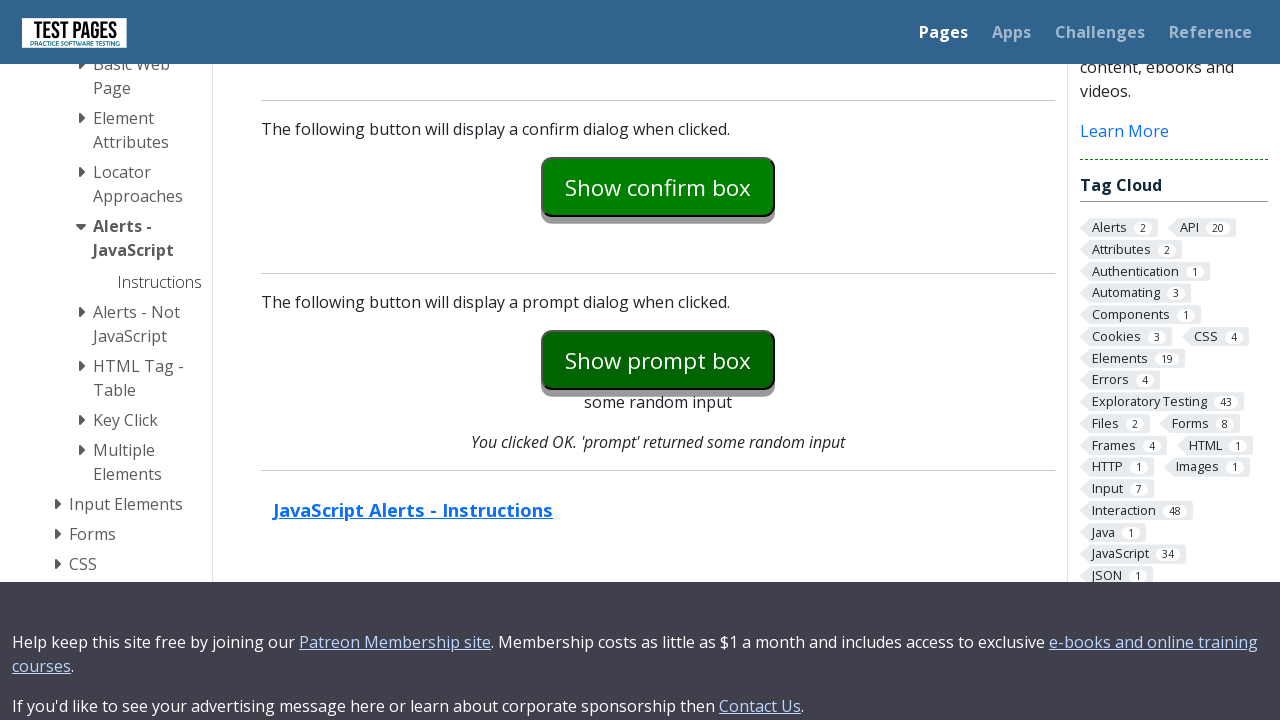

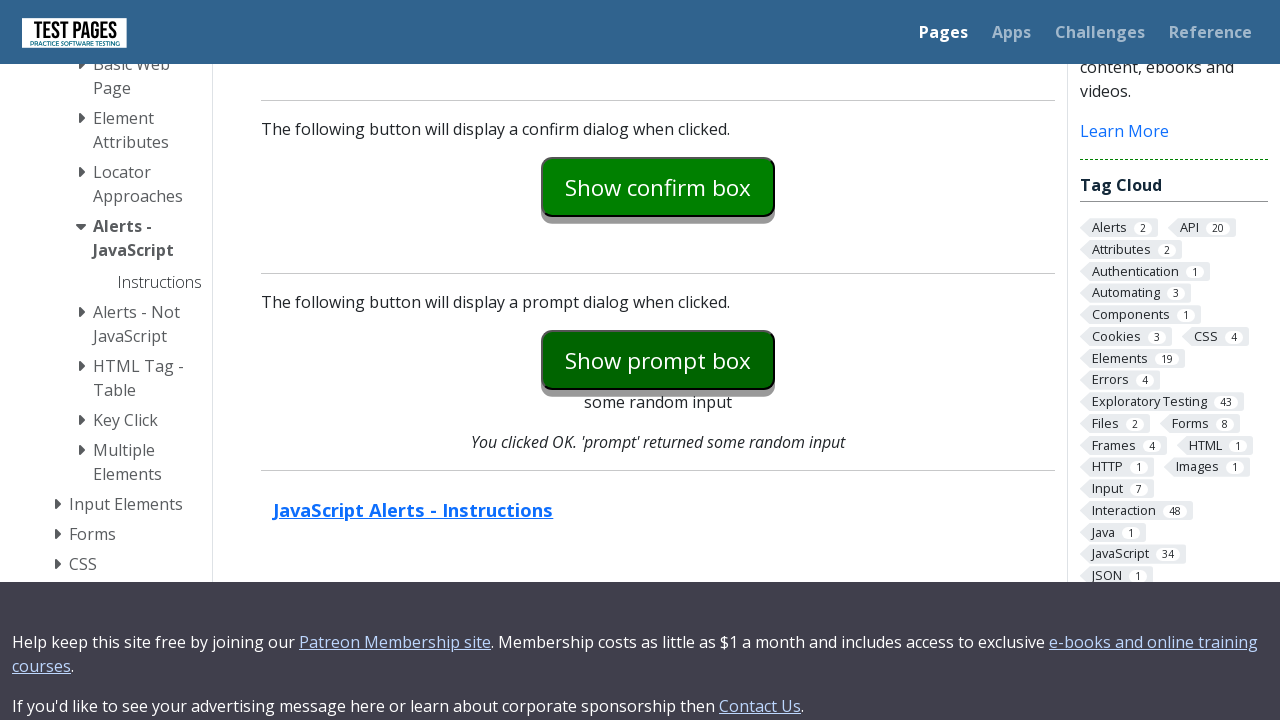